Tests double-click functionality to copy text from one field to another

Starting URL: https://testautomationpractice.blogspot.com/

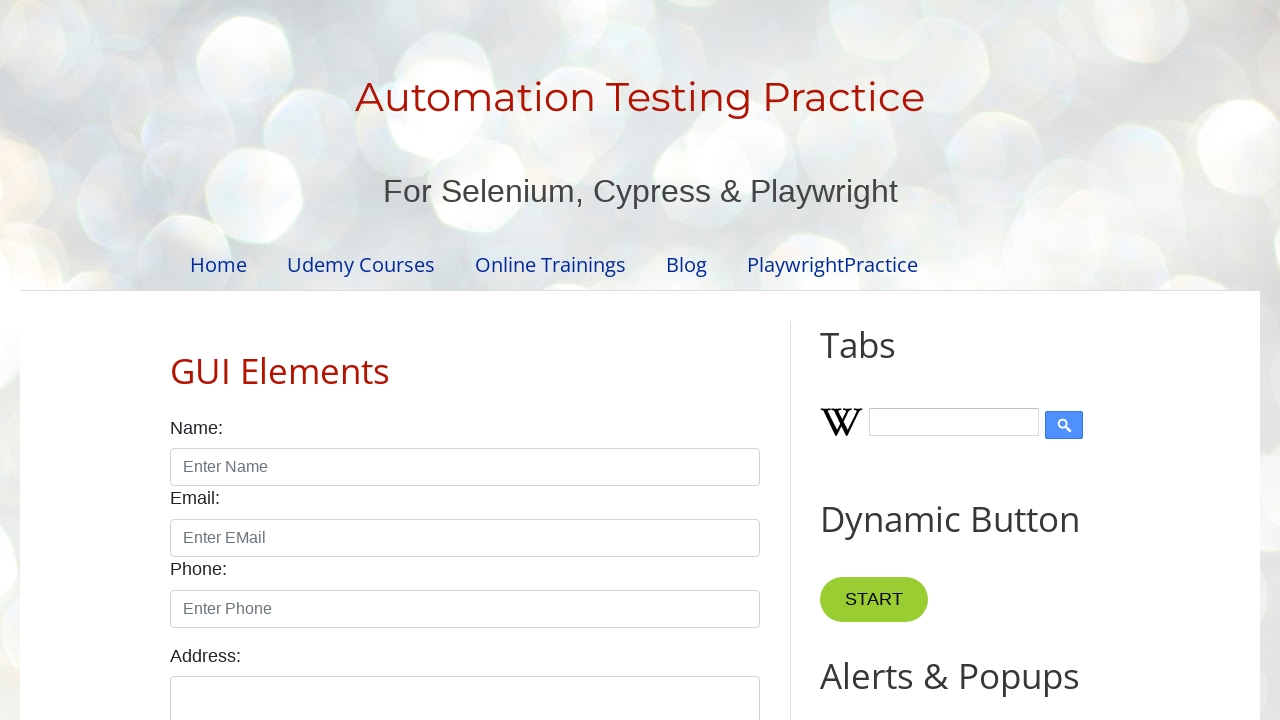

Double-clicked button to copy text from field1 at (885, 360) on xpath=//*[@id="HTML10"]/div[1]/button
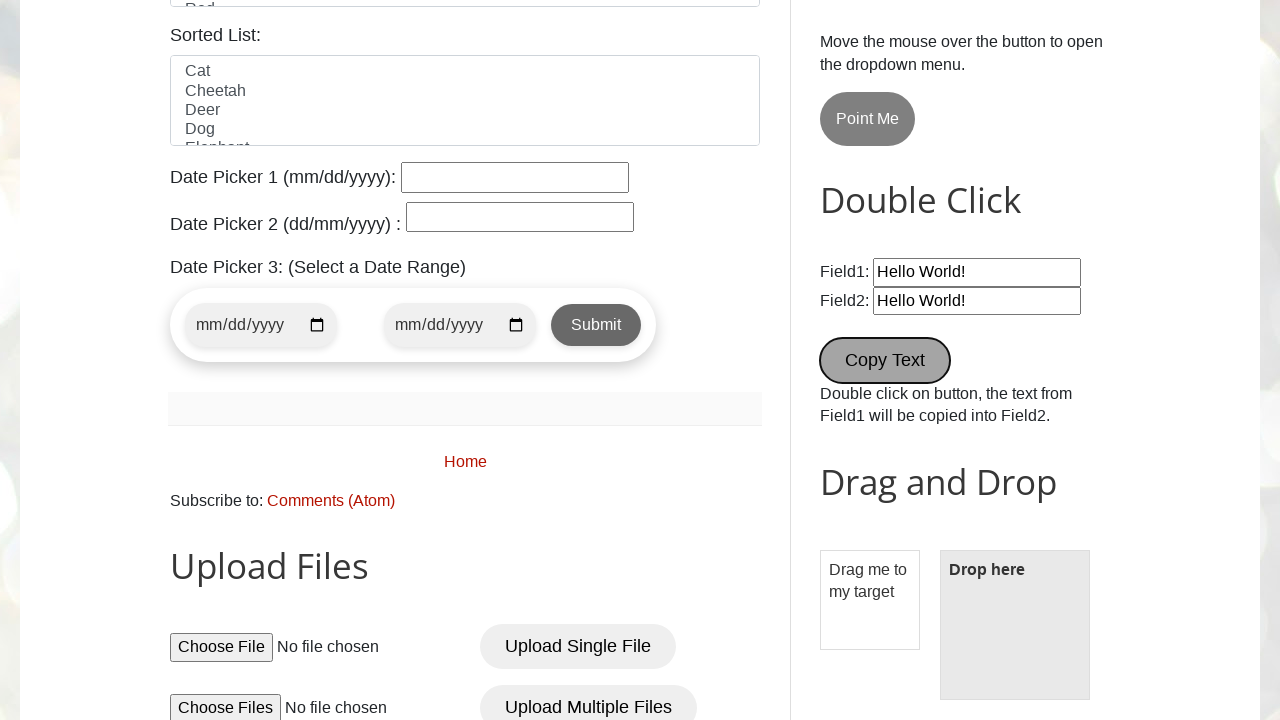

Verified that 'Hello World!' was copied to field2
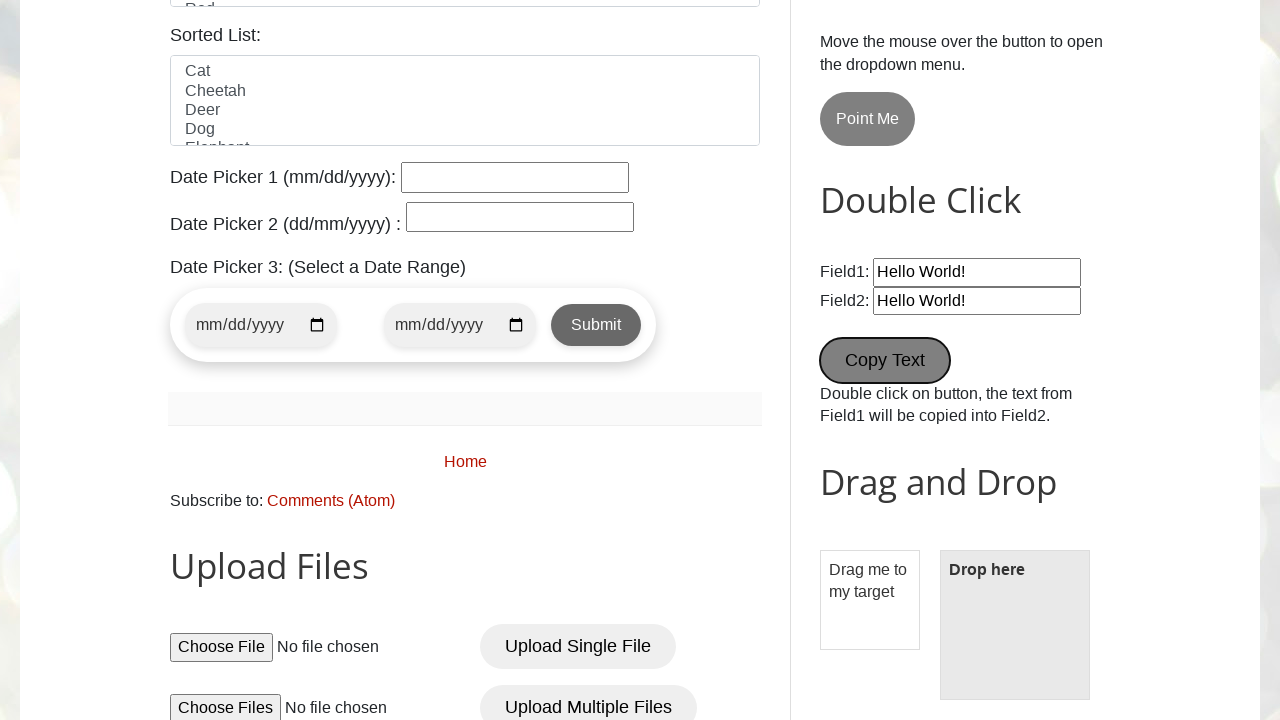

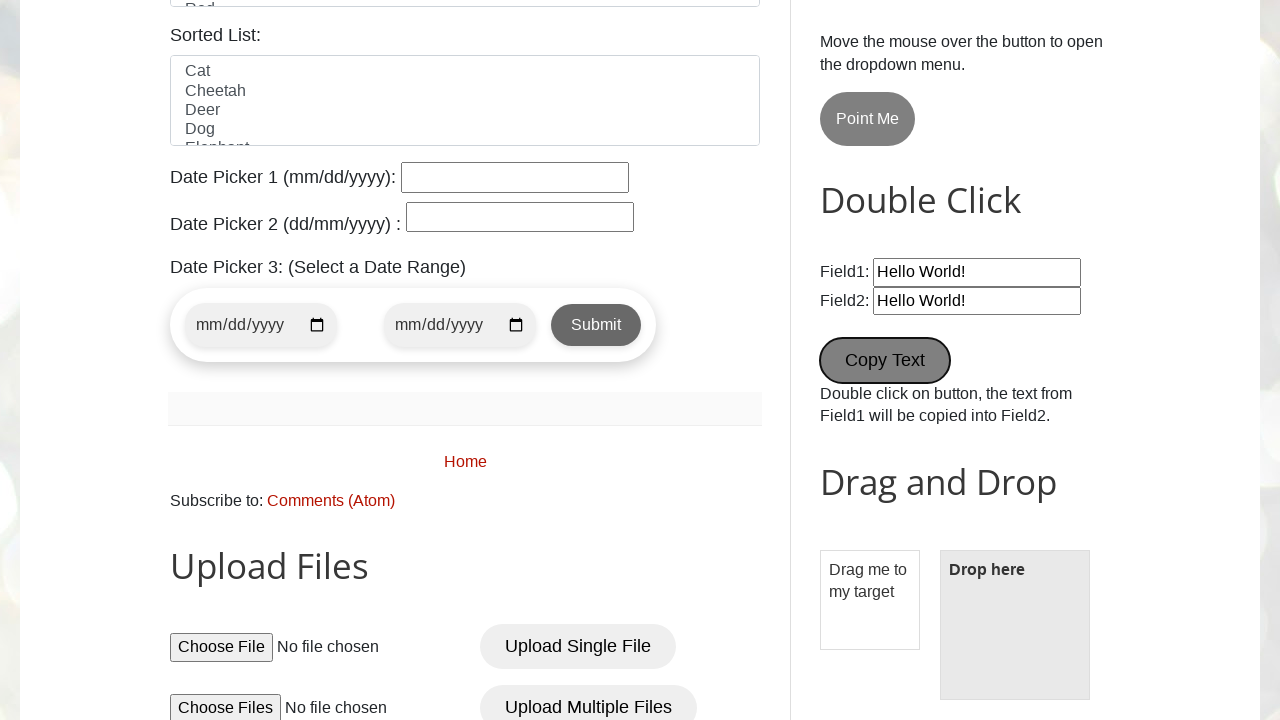